Tests that clear completed button is hidden when there are no completed items

Starting URL: https://demo.playwright.dev/todomvc

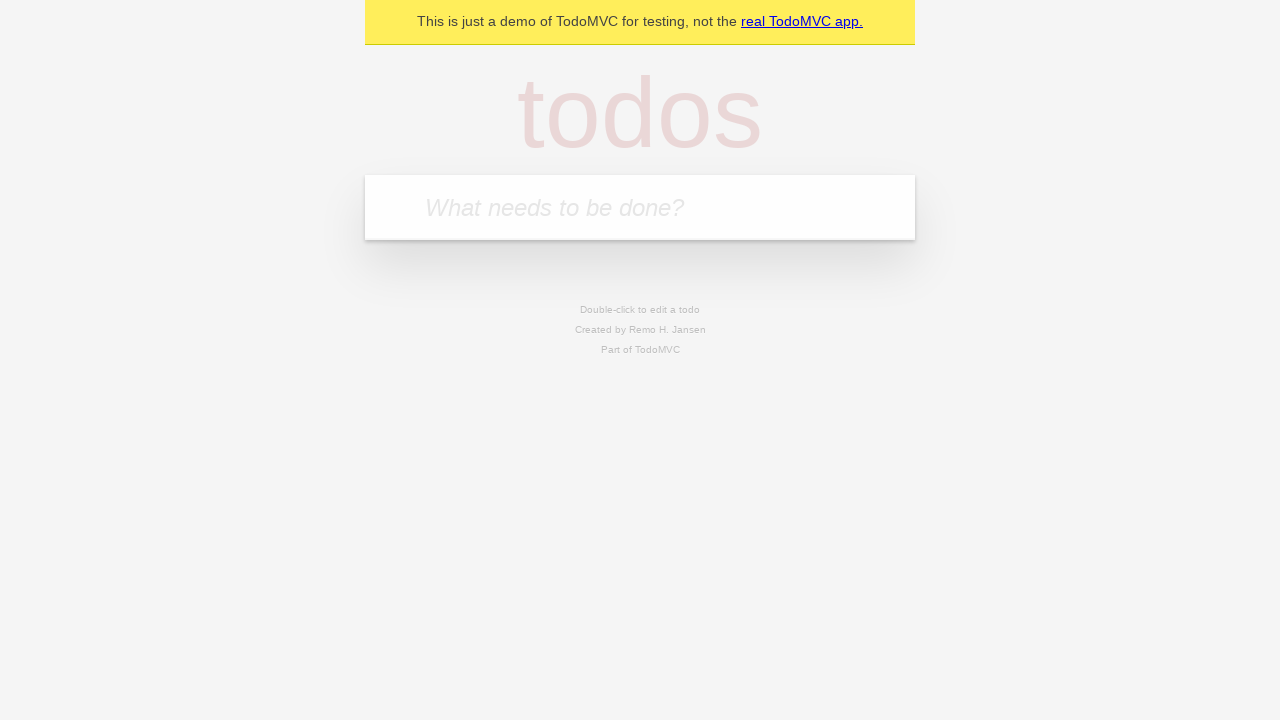

Filled new todo input with 'buy some cheese' on .new-todo
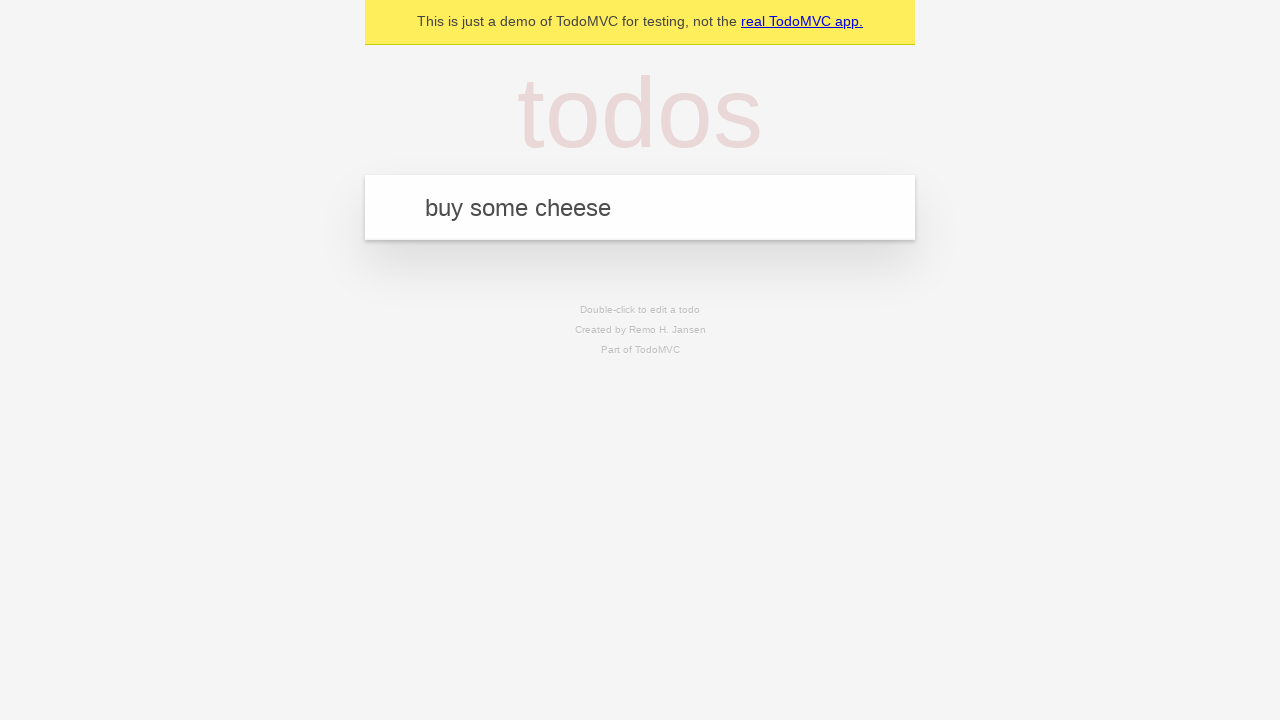

Pressed Enter to create first todo on .new-todo
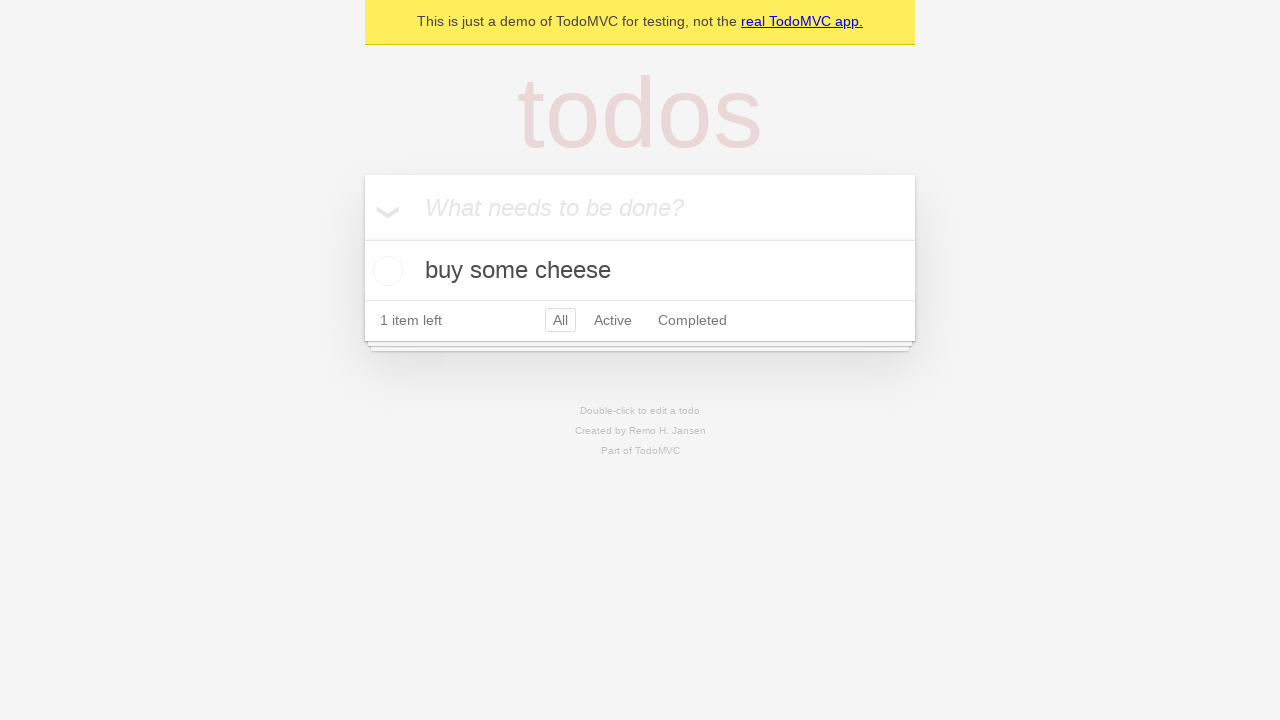

Filled new todo input with 'feed the cat' on .new-todo
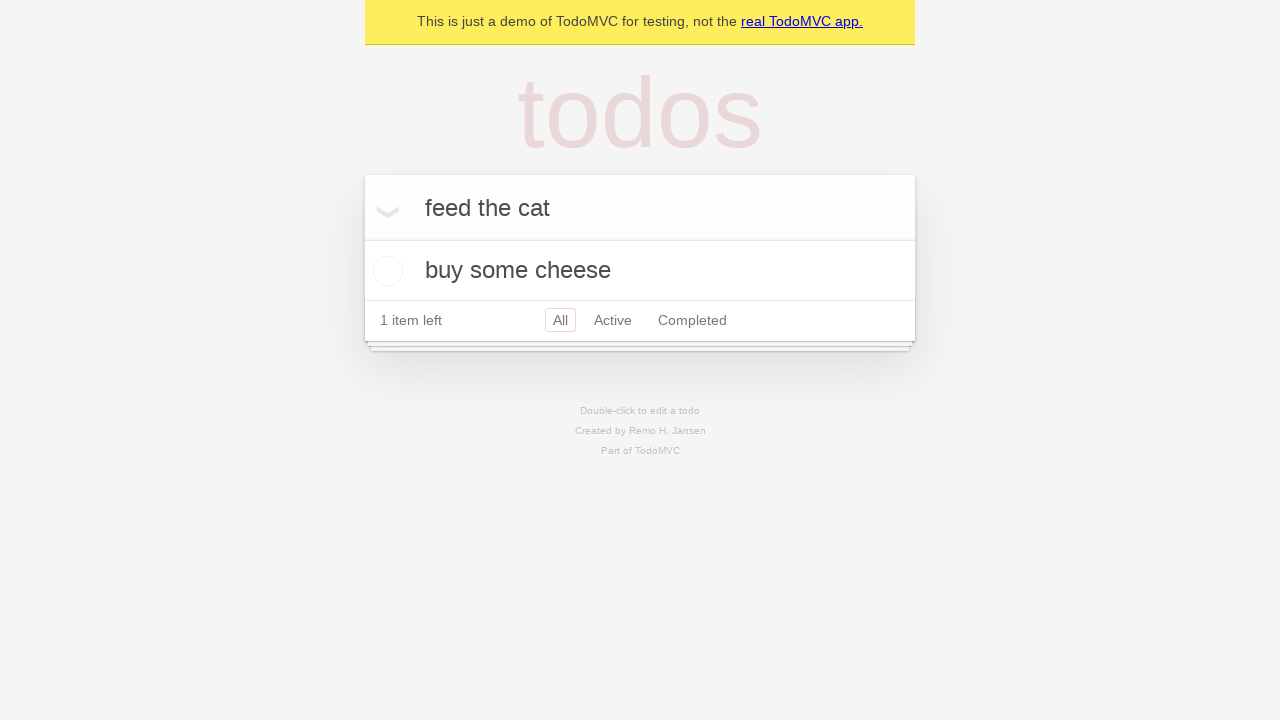

Pressed Enter to create second todo on .new-todo
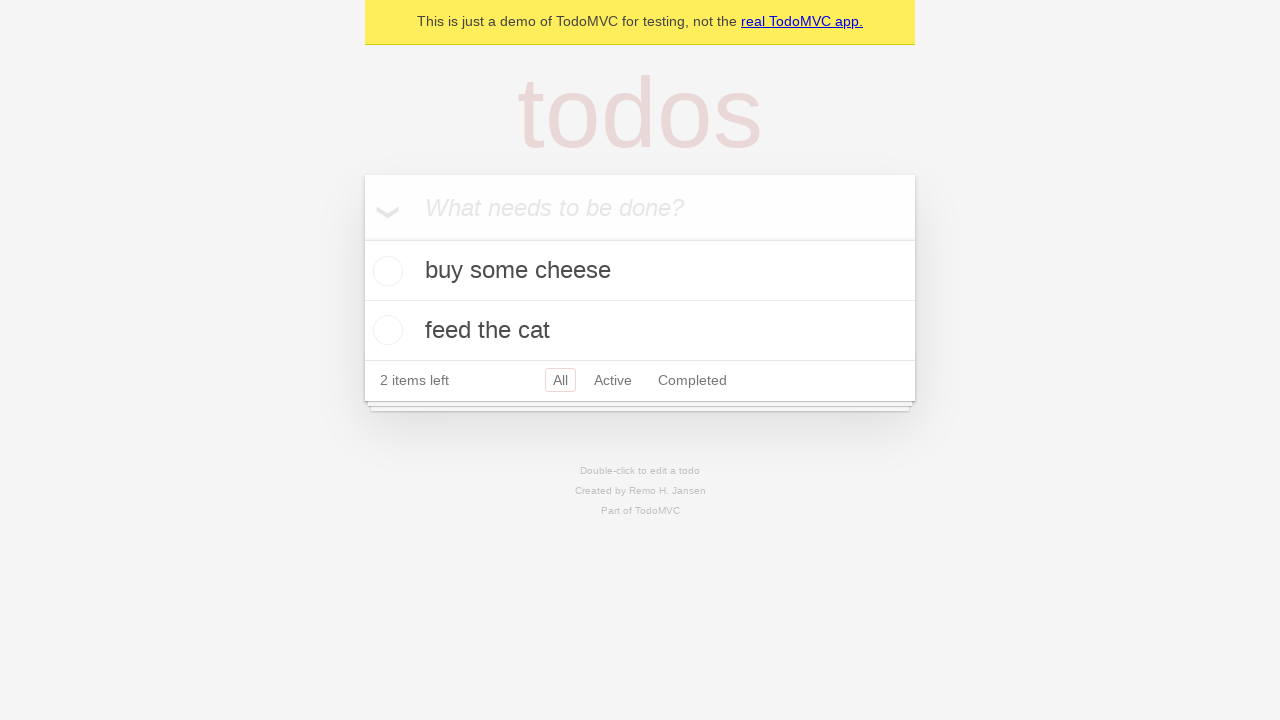

Filled new todo input with 'book a doctors appointment' on .new-todo
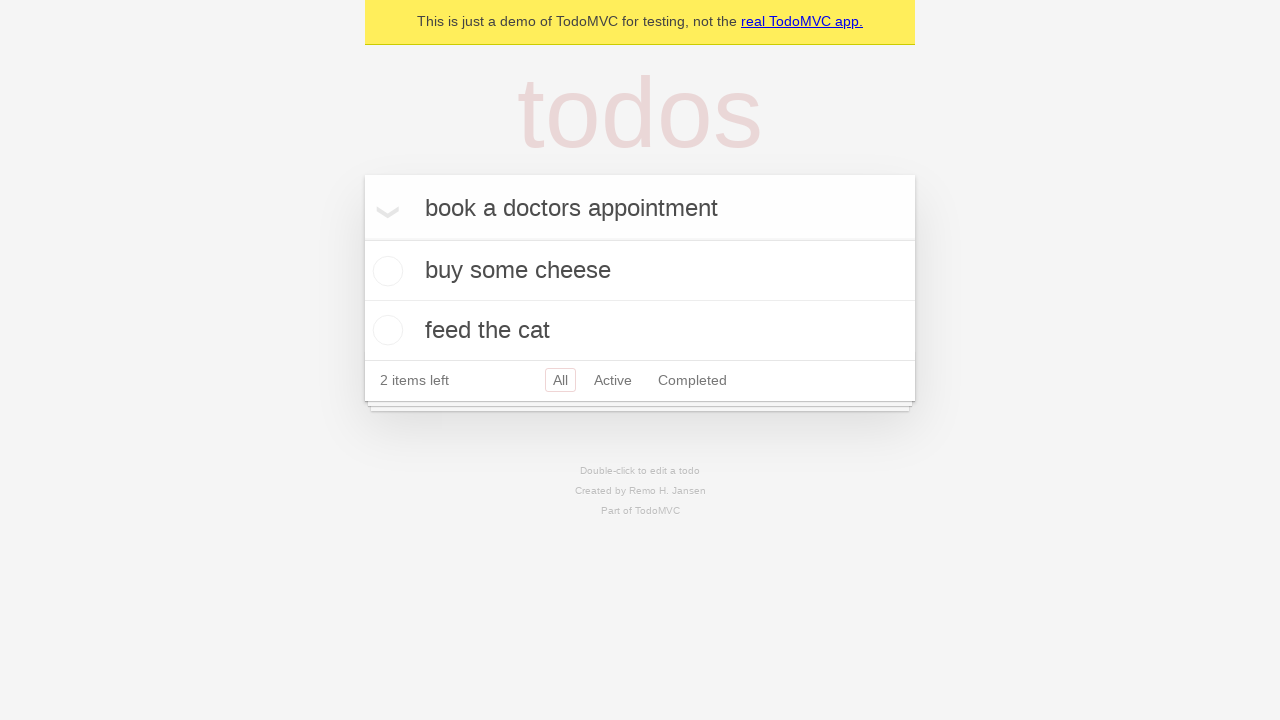

Pressed Enter to create third todo on .new-todo
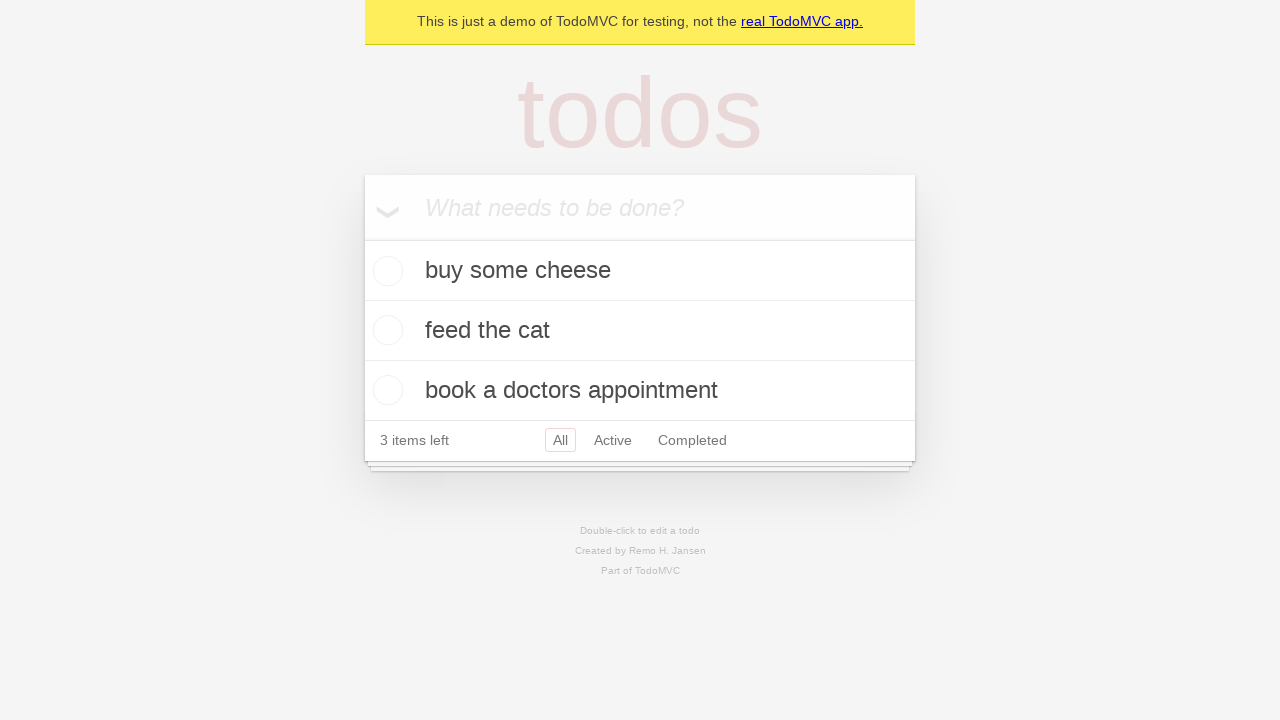

Checked the first todo item as completed at (385, 271) on .todo-list li .toggle >> nth=0
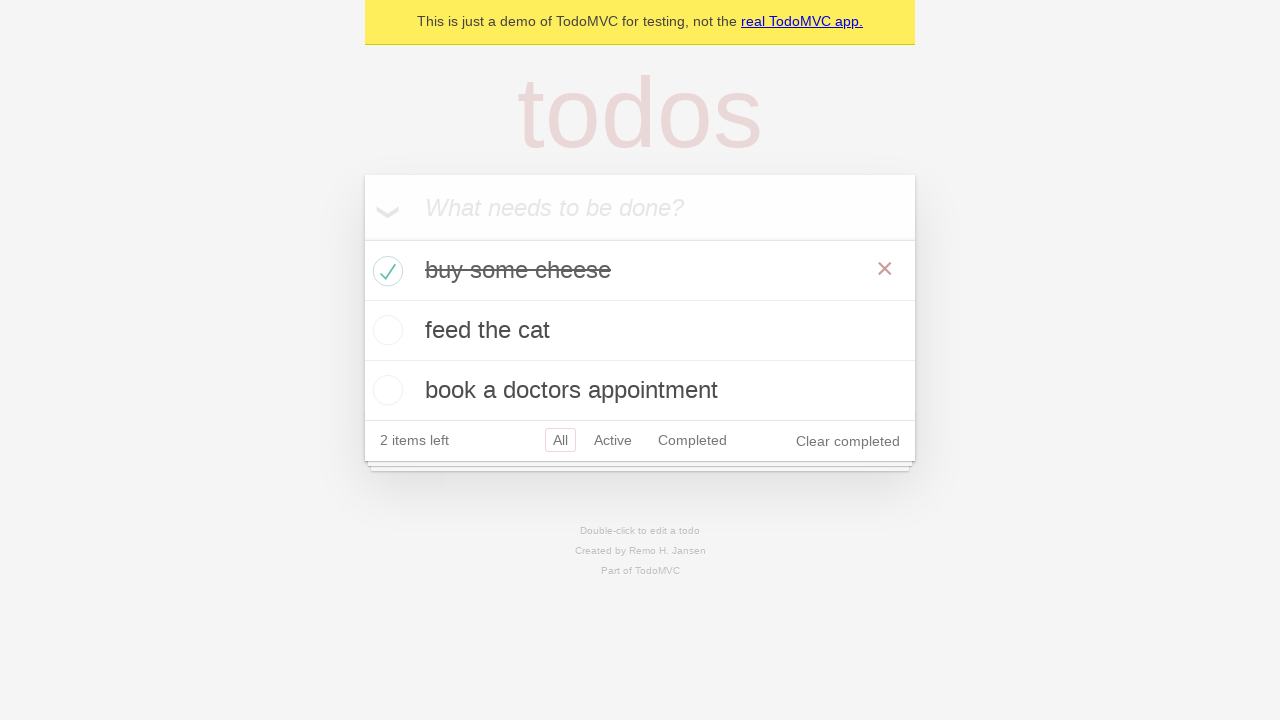

Clicked clear completed button to remove completed items at (848, 441) on .clear-completed
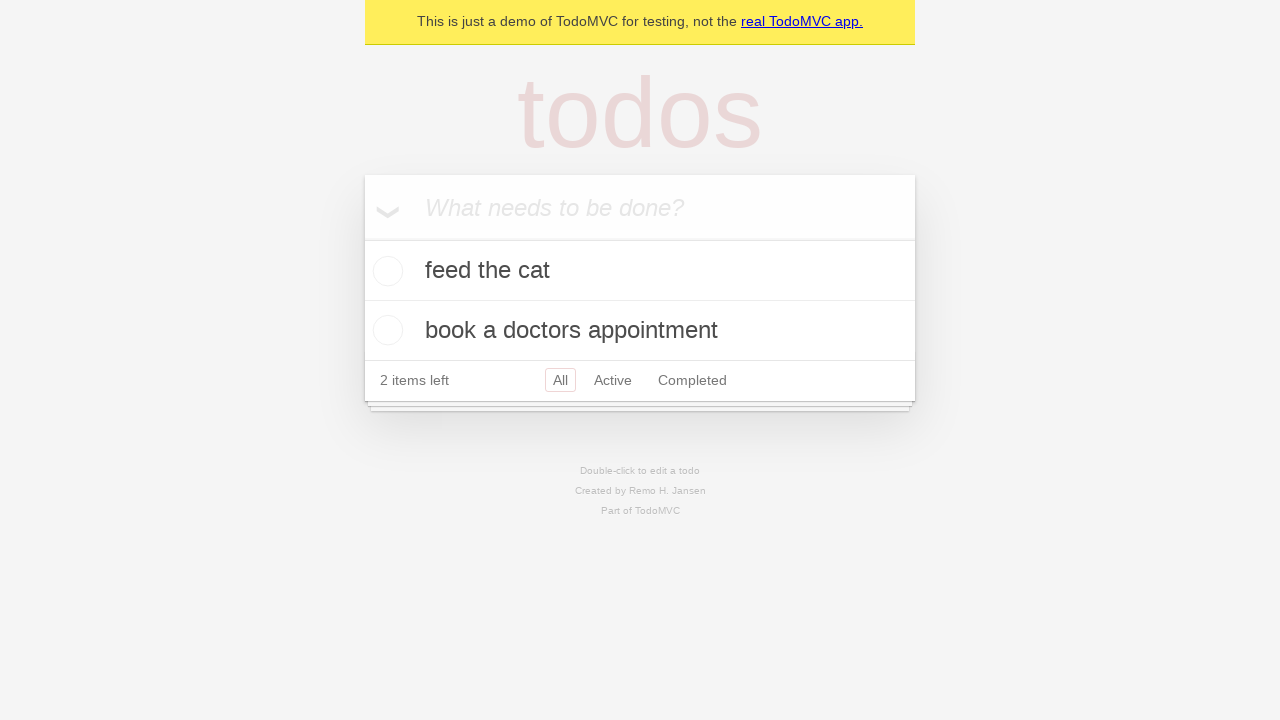

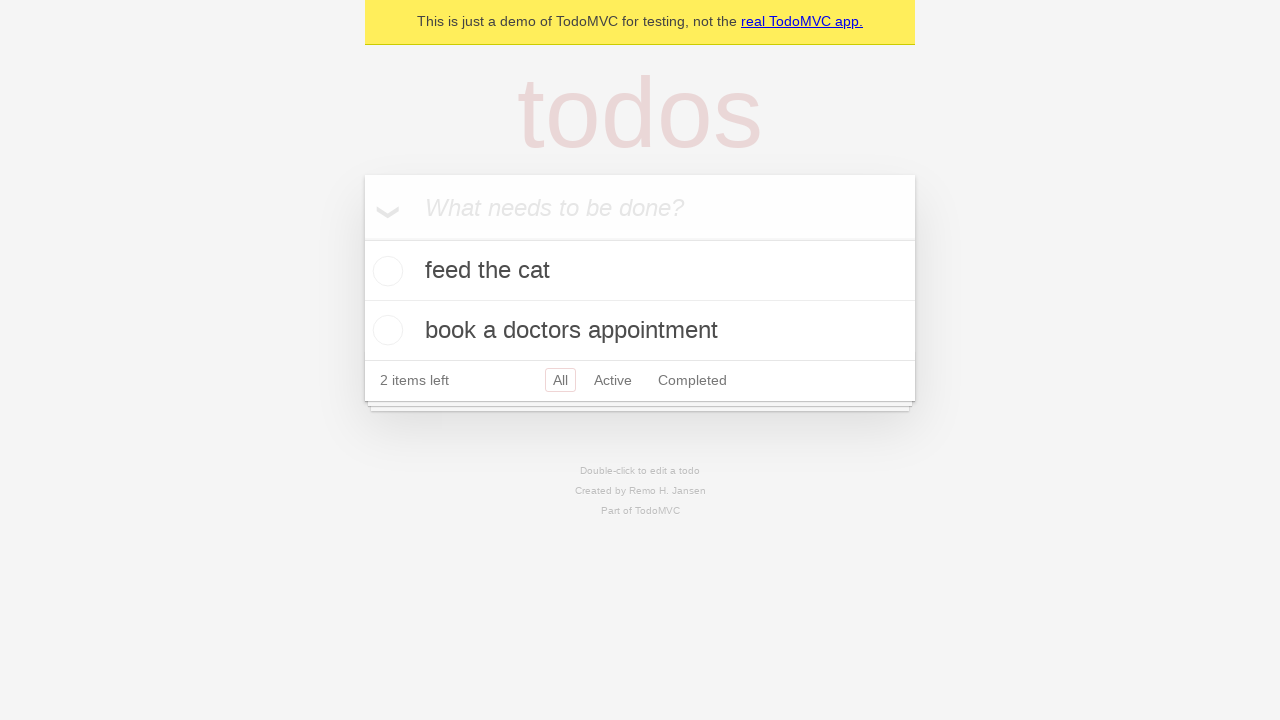